Tests pagination by clicking on page 2 button in the catalog and verifying the correct page is displayed

Starting URL: http://intershop5.skillbox.ru/

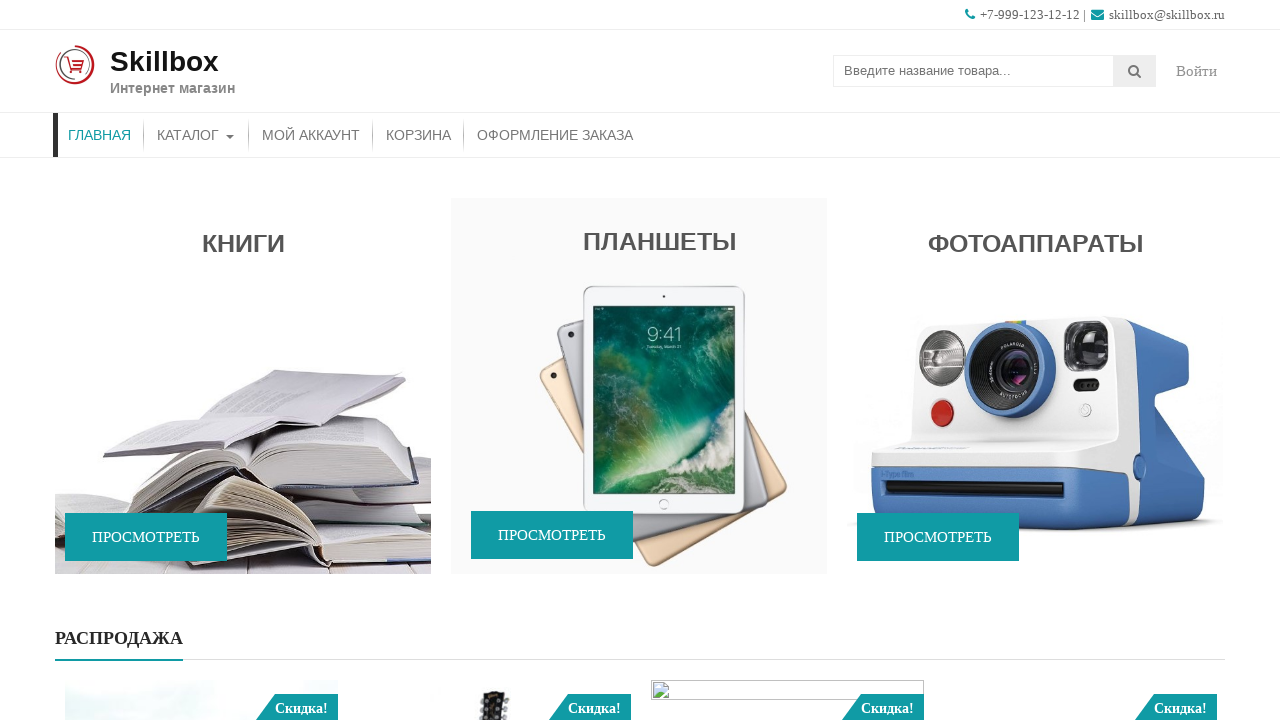

Clicked on Catalog menu item at (196, 135) on xpath=//*[contains(@class, 'store-menu')]//*[.='Каталог']
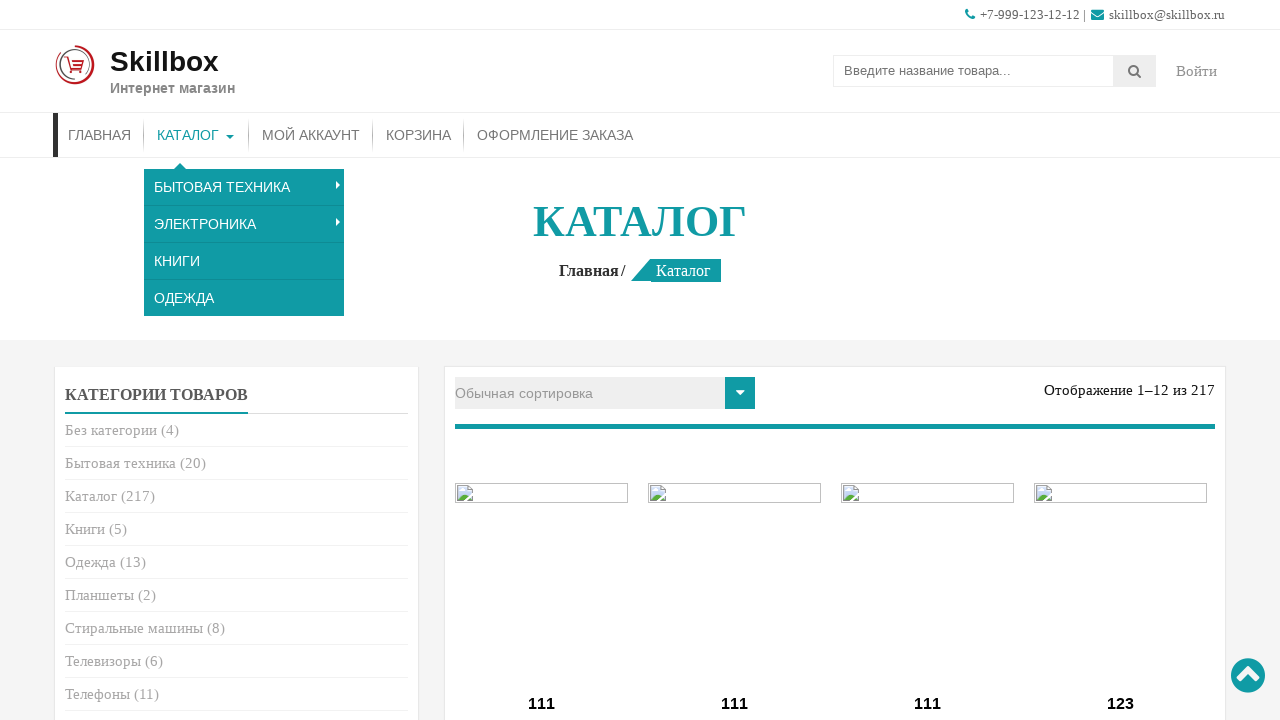

Scrolled to bottom of page
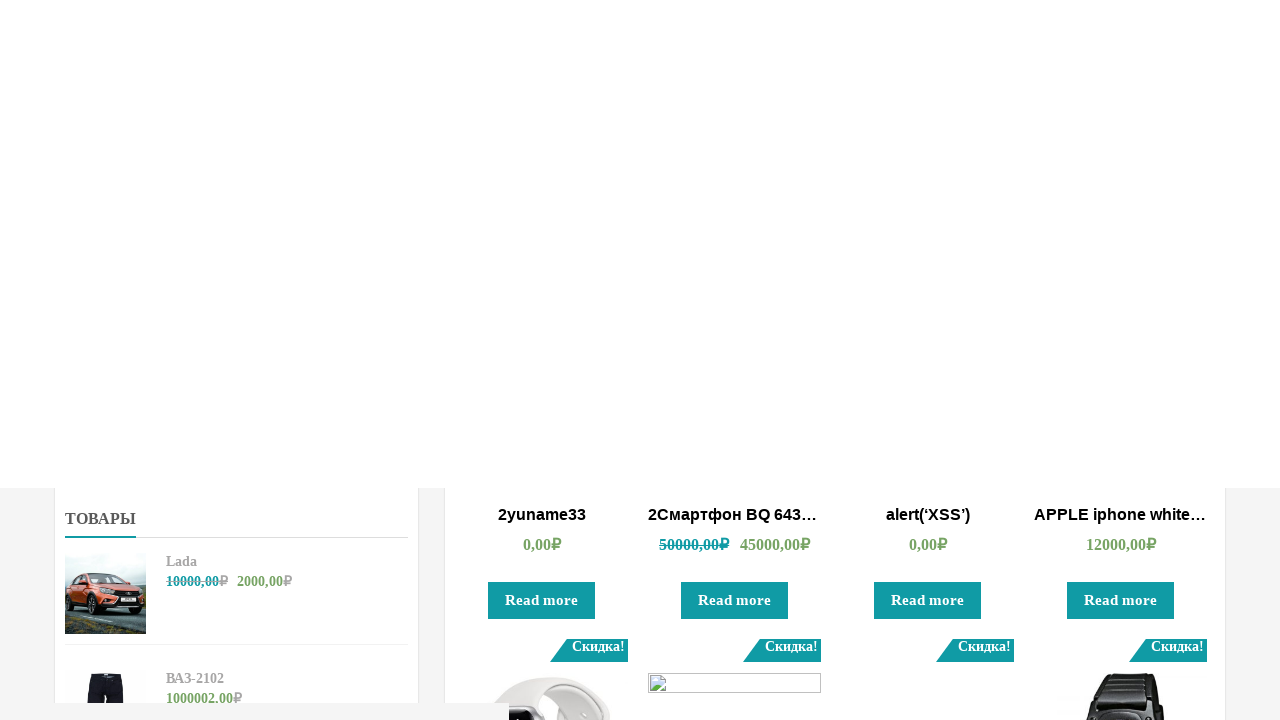

Clicked on page 2 button at (744, 83) on xpath=//a[.= '2']
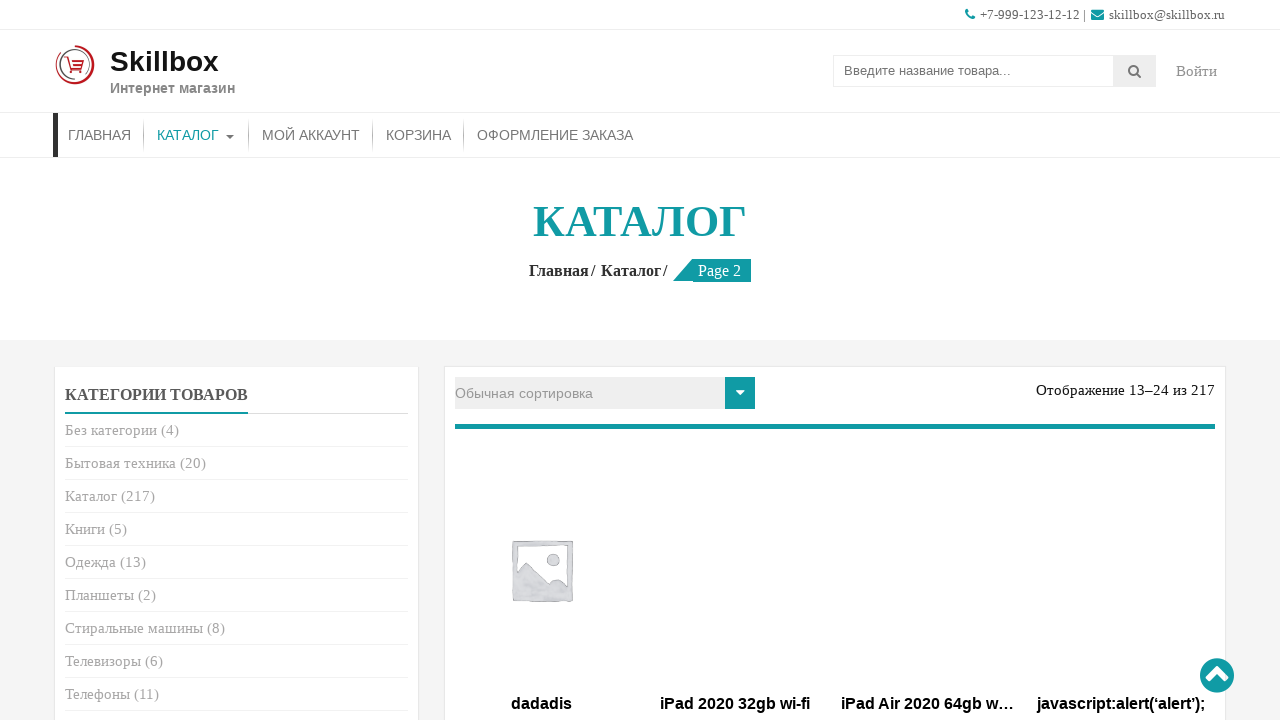

Page 2 indicator appeared, confirming pagination to page 2
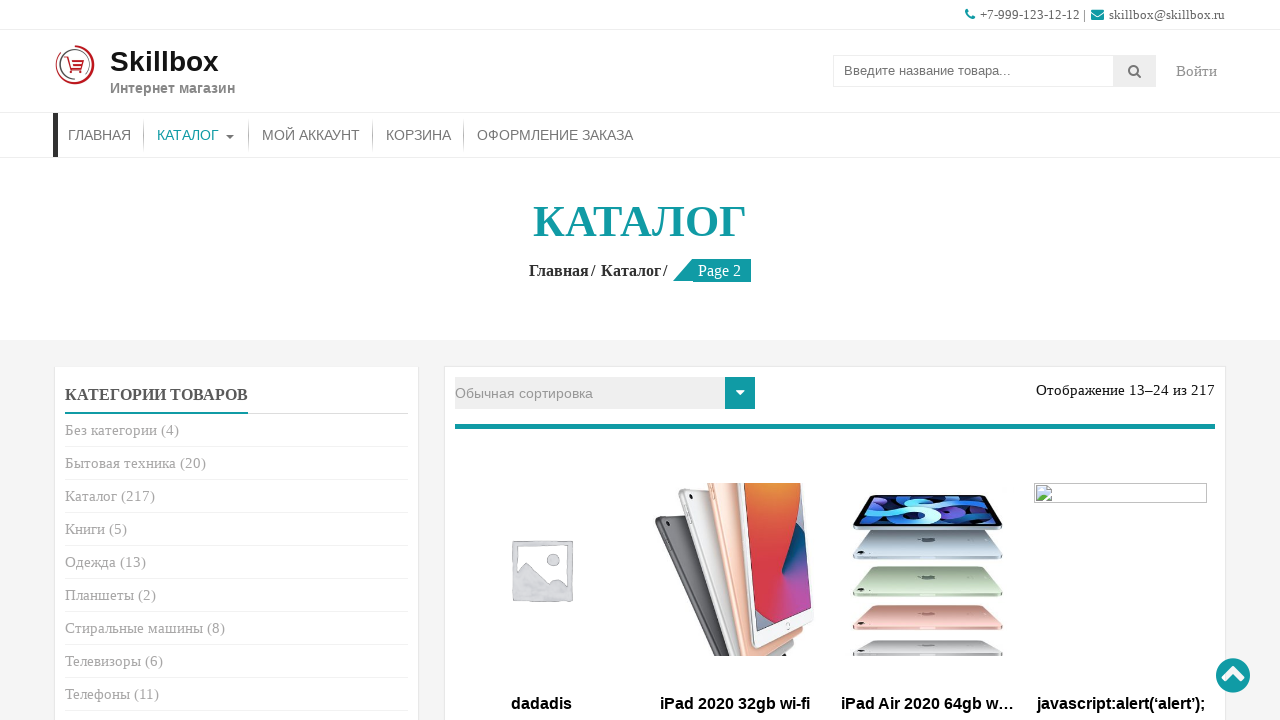

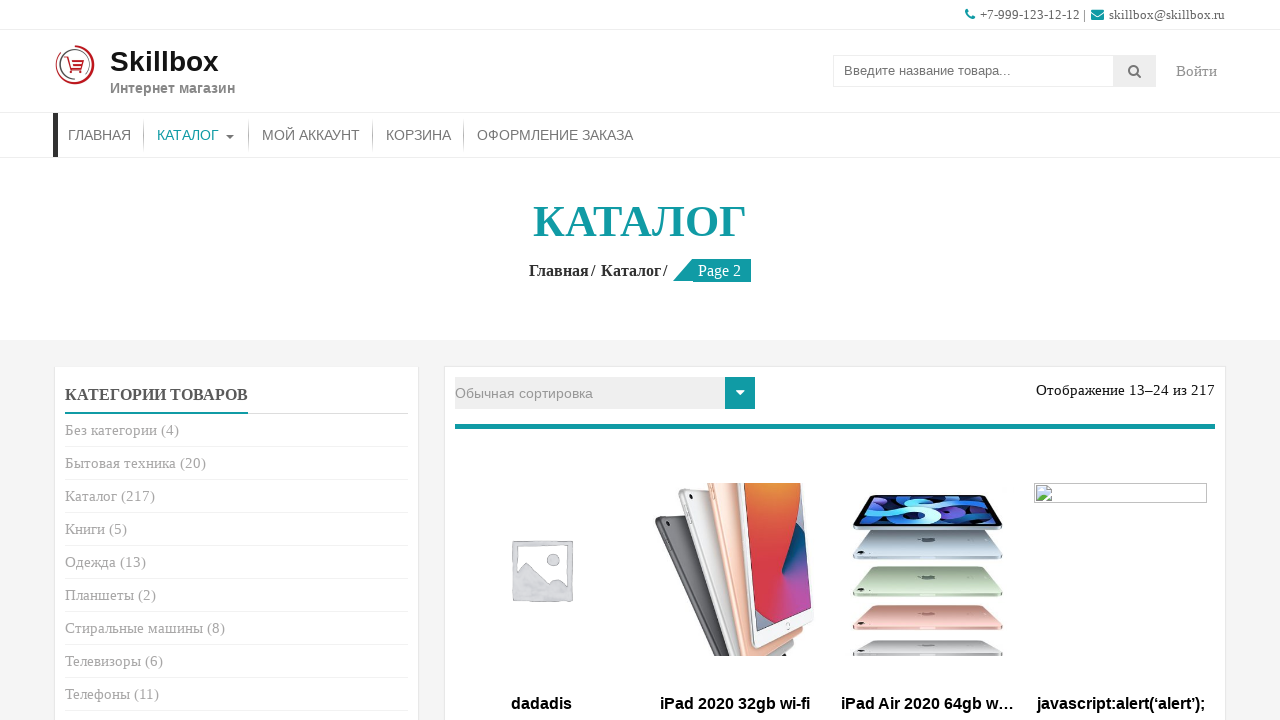